Tests calendar date picker functionality by opening the datepicker, navigating to August month using the Next button, and selecting day 28.

Starting URL: http://seleniumpractise.blogspot.com/2016/08/how-to-handle-calendar-in-selenium.html

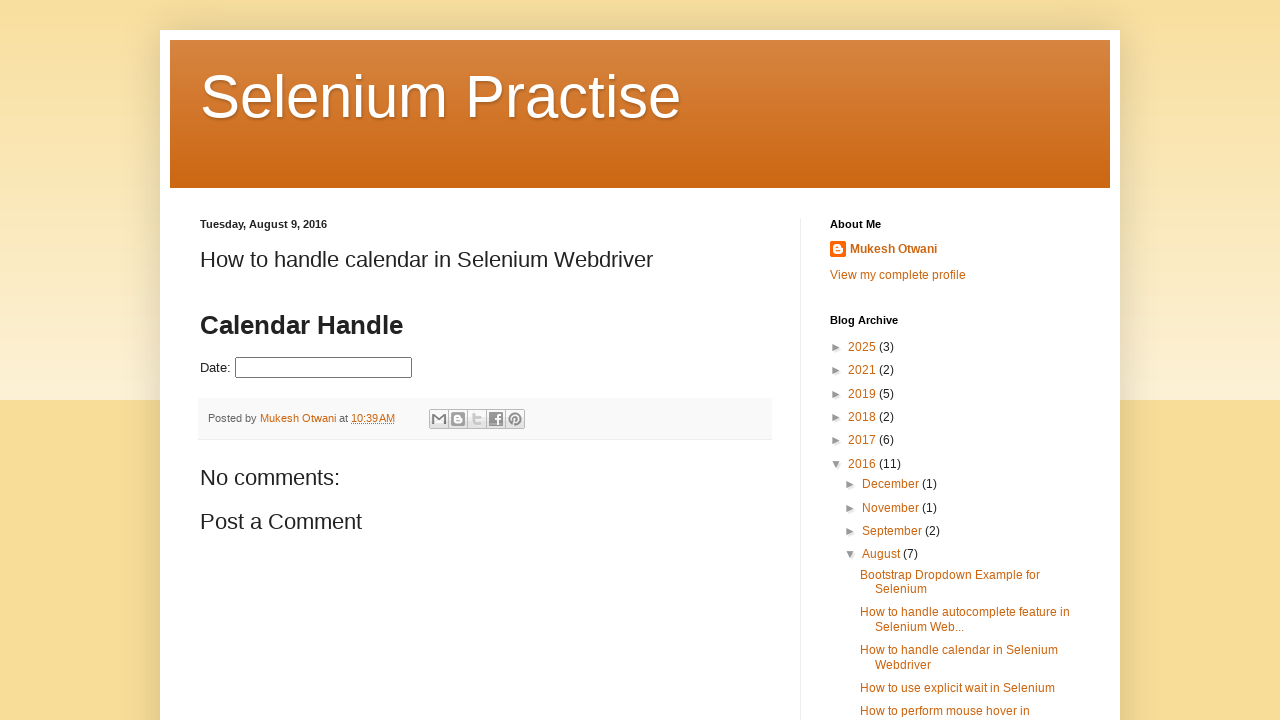

Clicked on datepicker input to open calendar at (324, 368) on input#datepicker
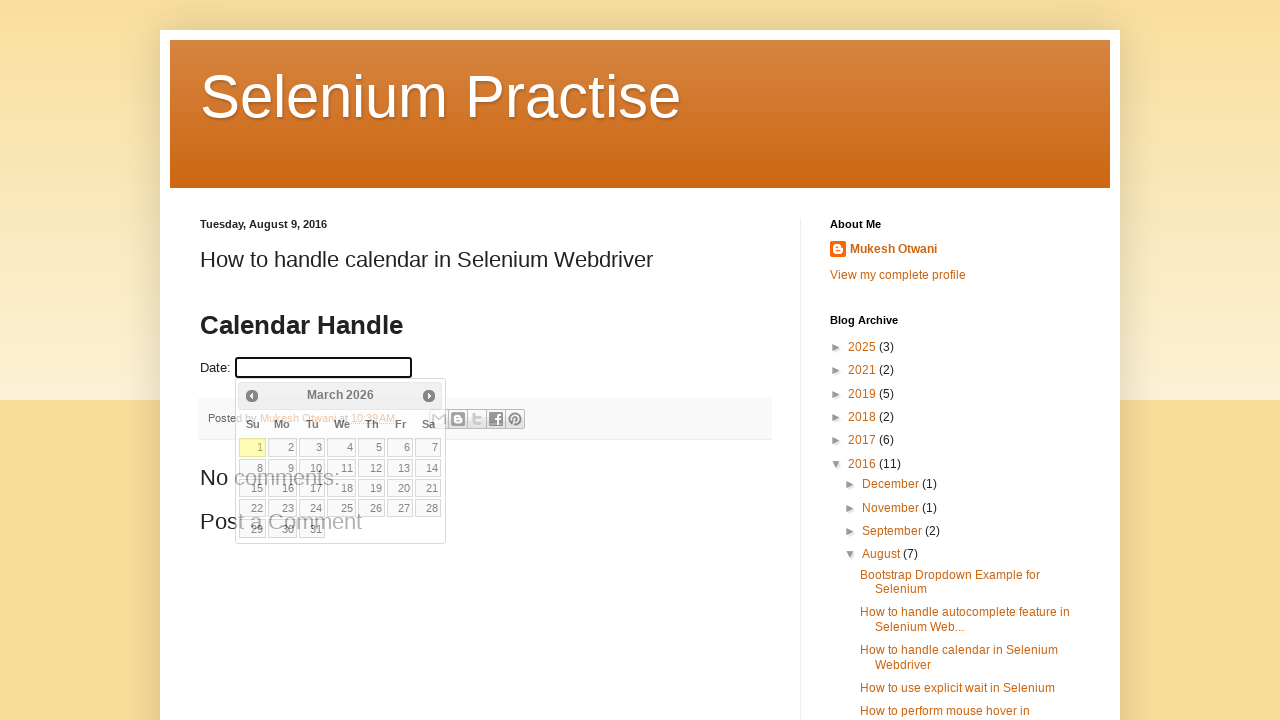

Calendar datepicker opened and is visible
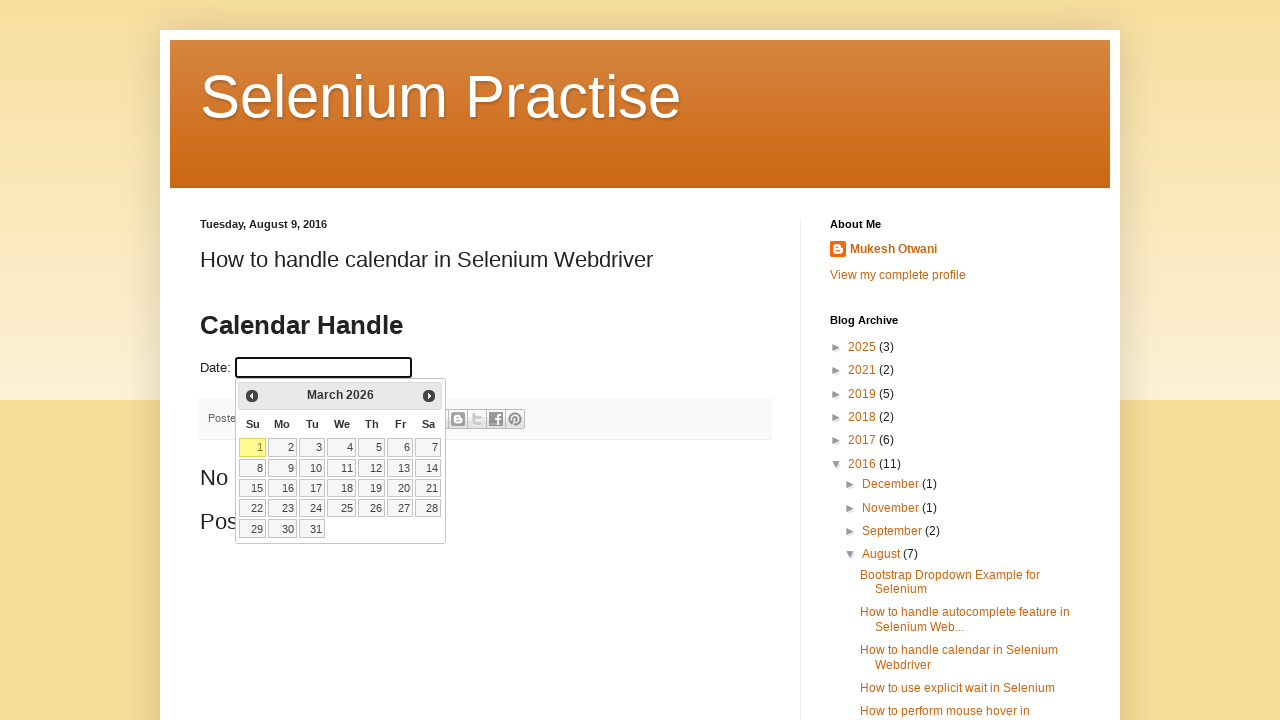

Clicked Next button to navigate to next month at (429, 396) on xpath=//span[text()='Next']
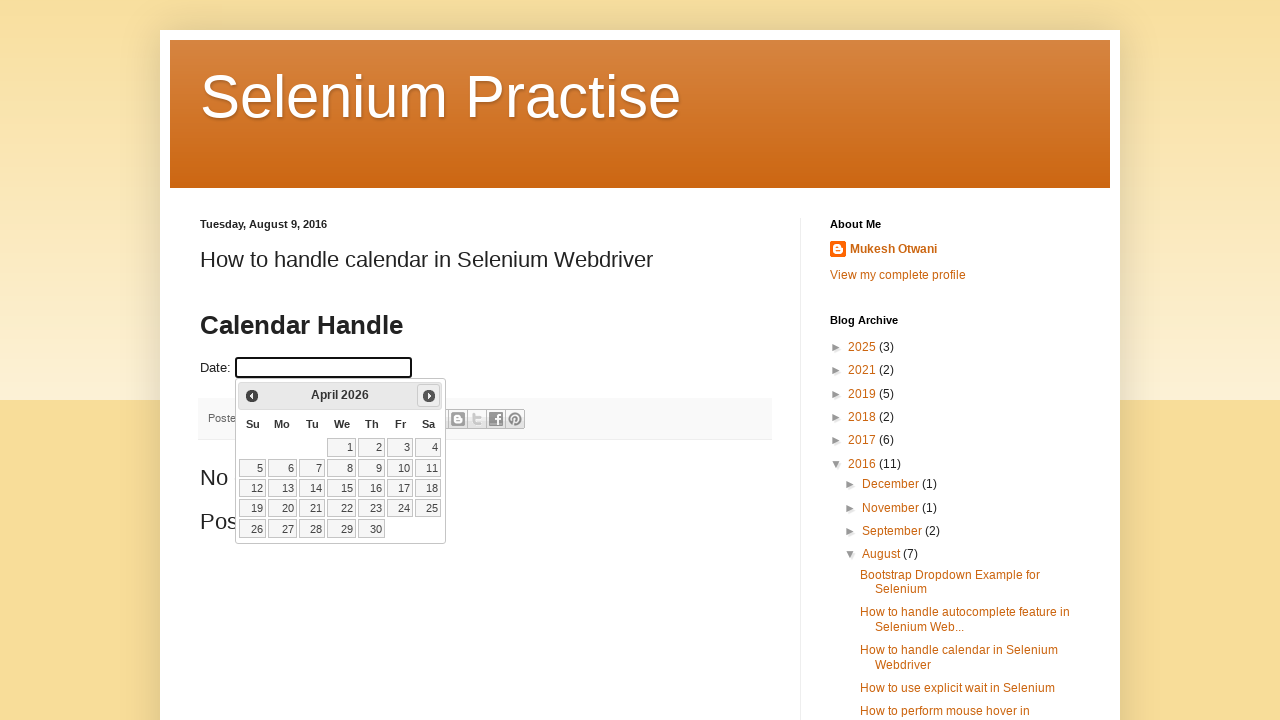

Clicked Next button to navigate to next month at (429, 396) on xpath=//span[text()='Next']
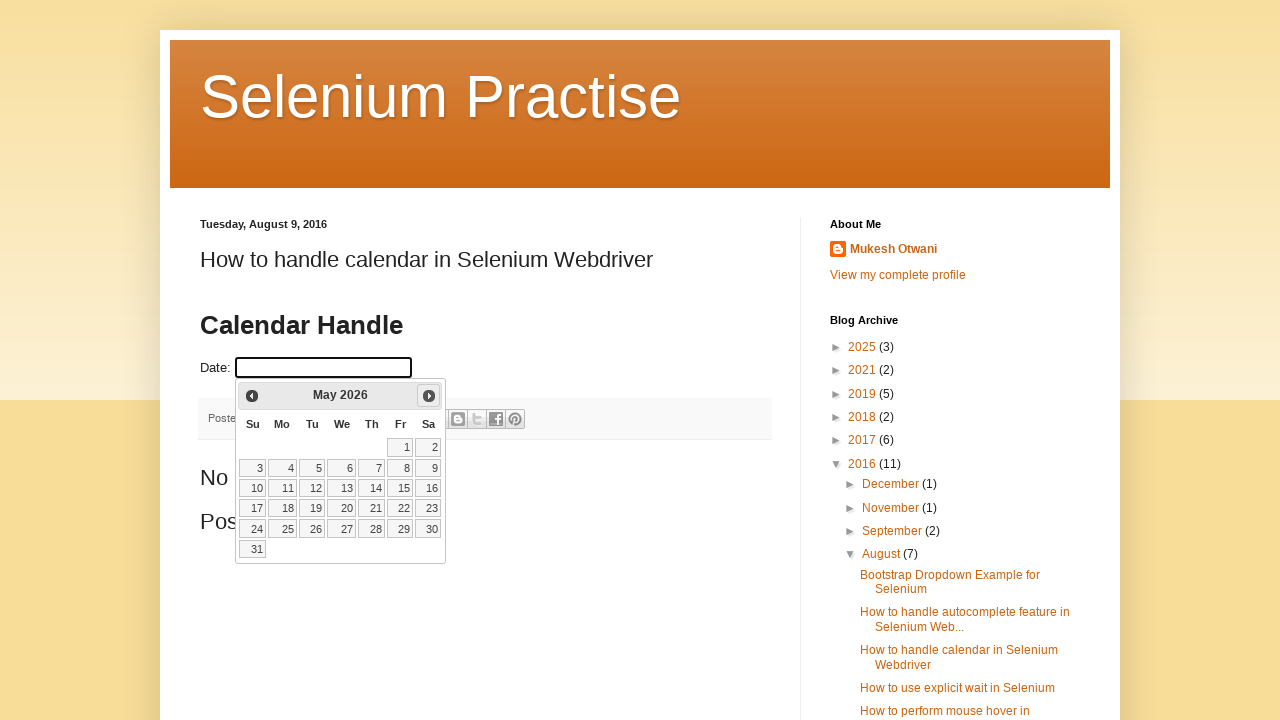

Clicked Next button to navigate to next month at (429, 396) on xpath=//span[text()='Next']
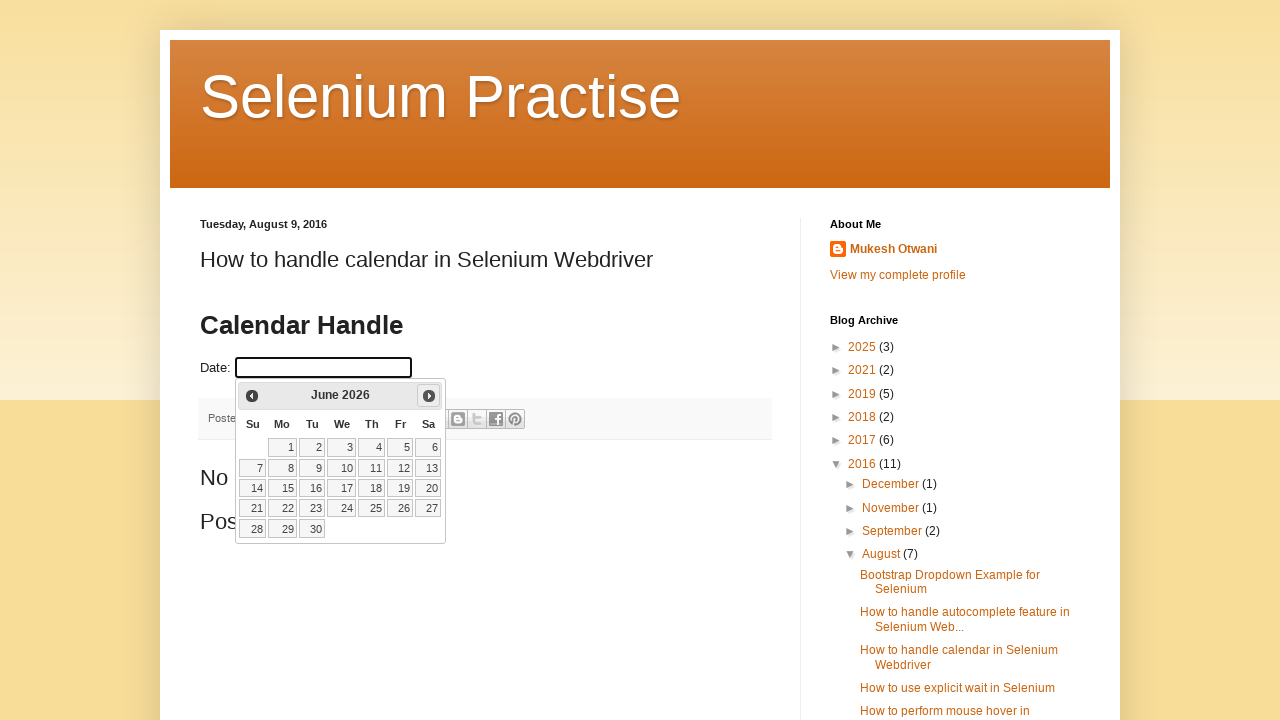

Clicked Next button to navigate to next month at (429, 396) on xpath=//span[text()='Next']
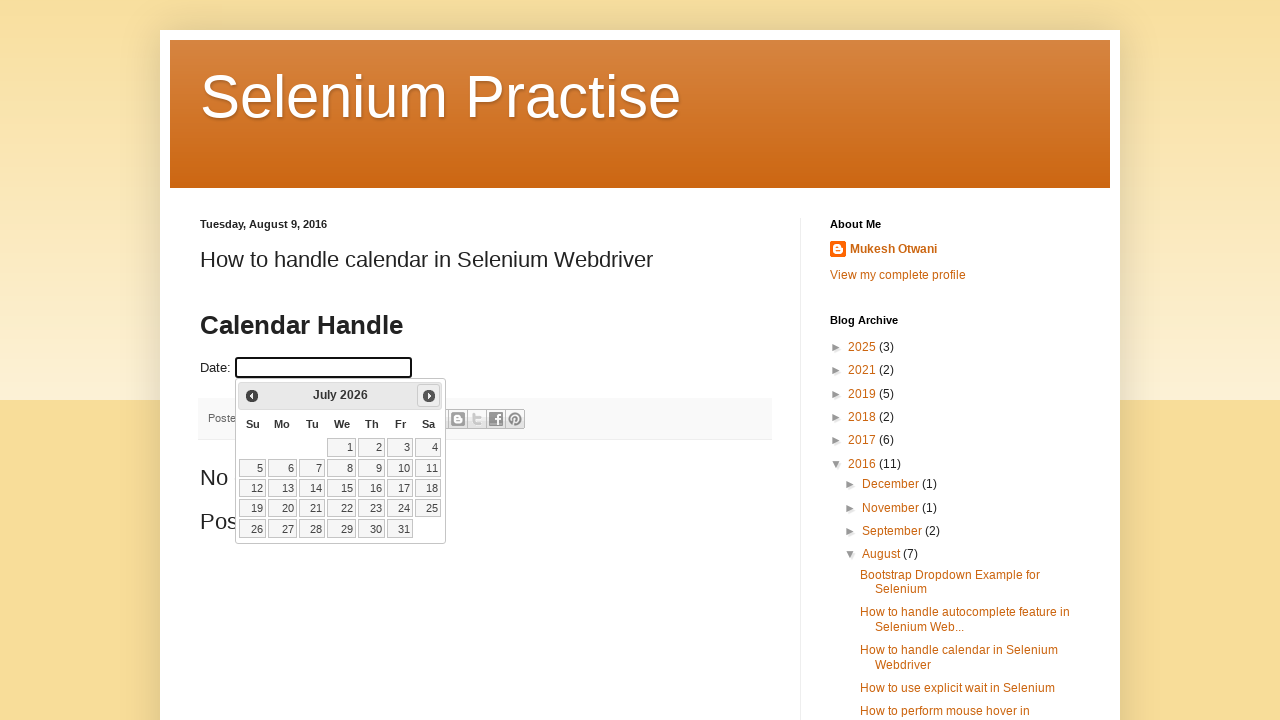

Clicked Next button to navigate to next month at (429, 396) on xpath=//span[text()='Next']
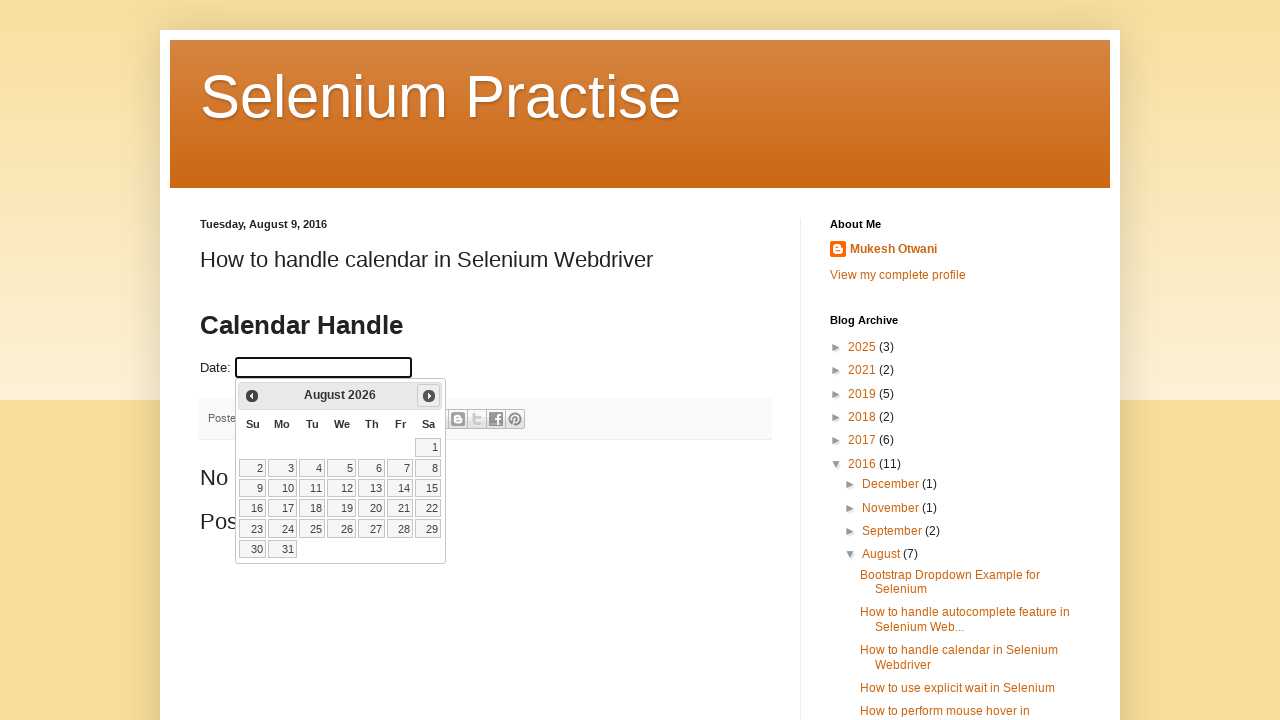

Navigated to August month in calendar
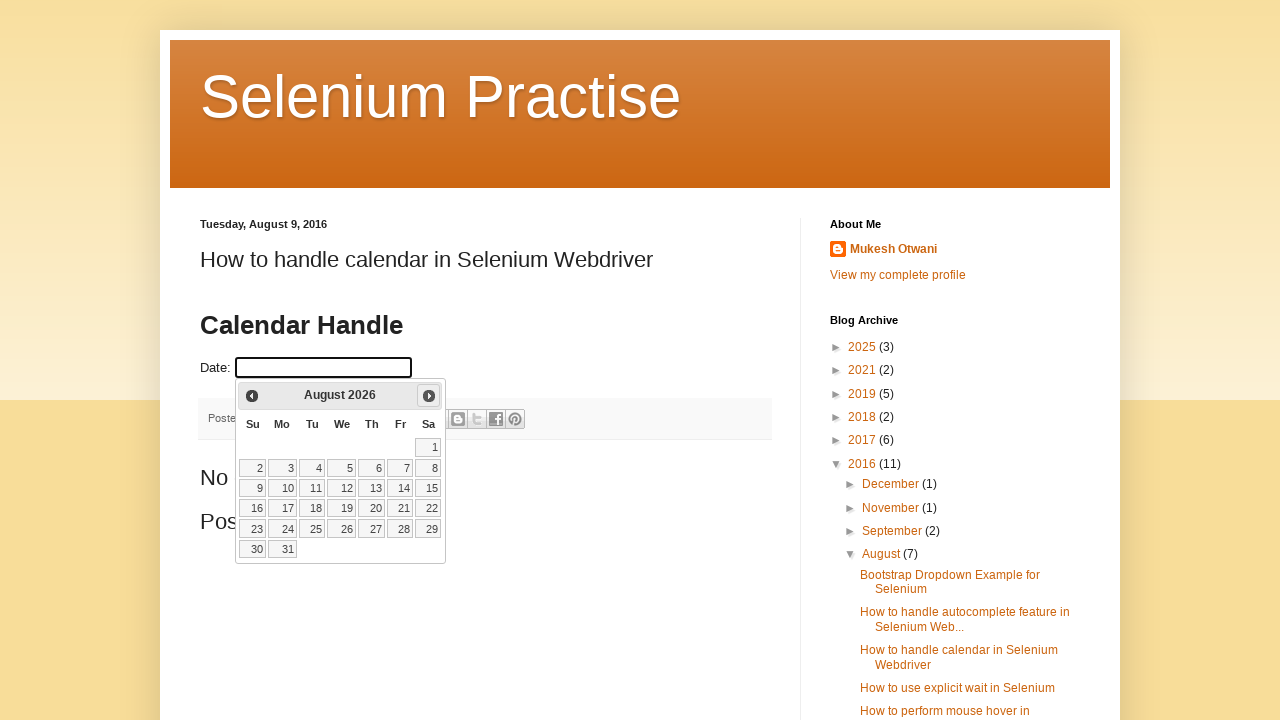

Selected day 28 from August calendar at (400, 529) on .ui-state-default >> nth=27
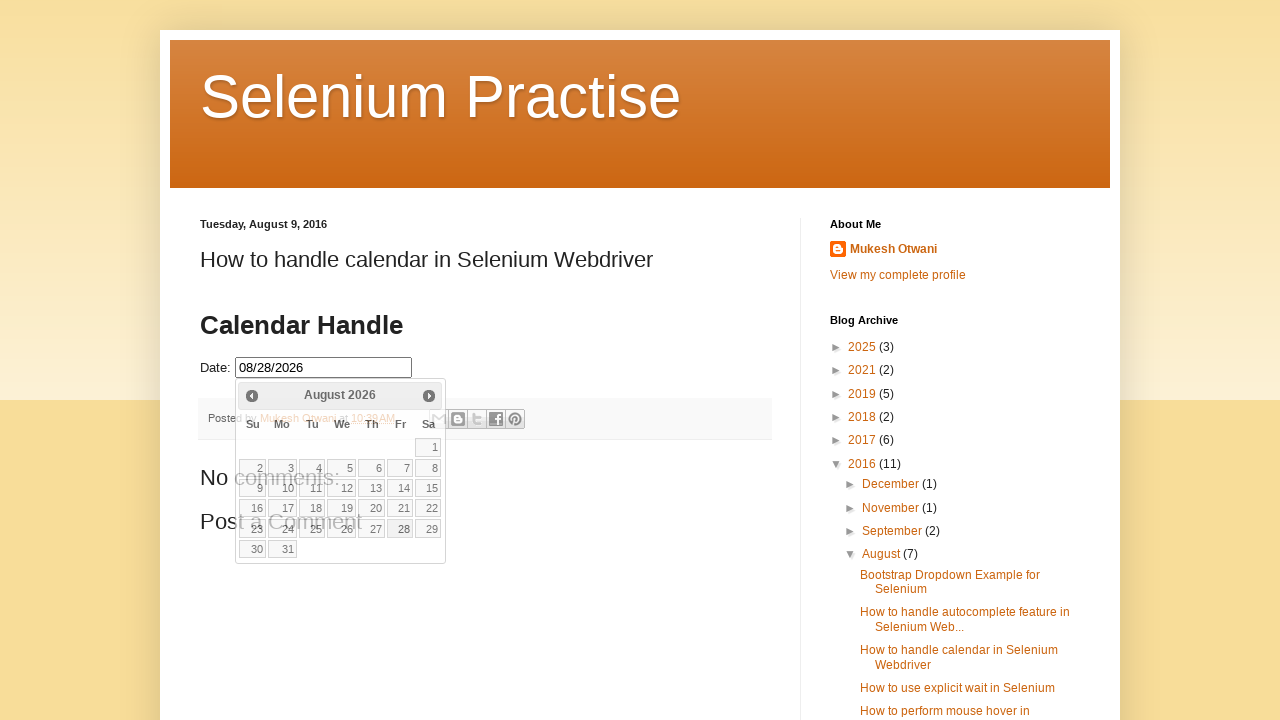

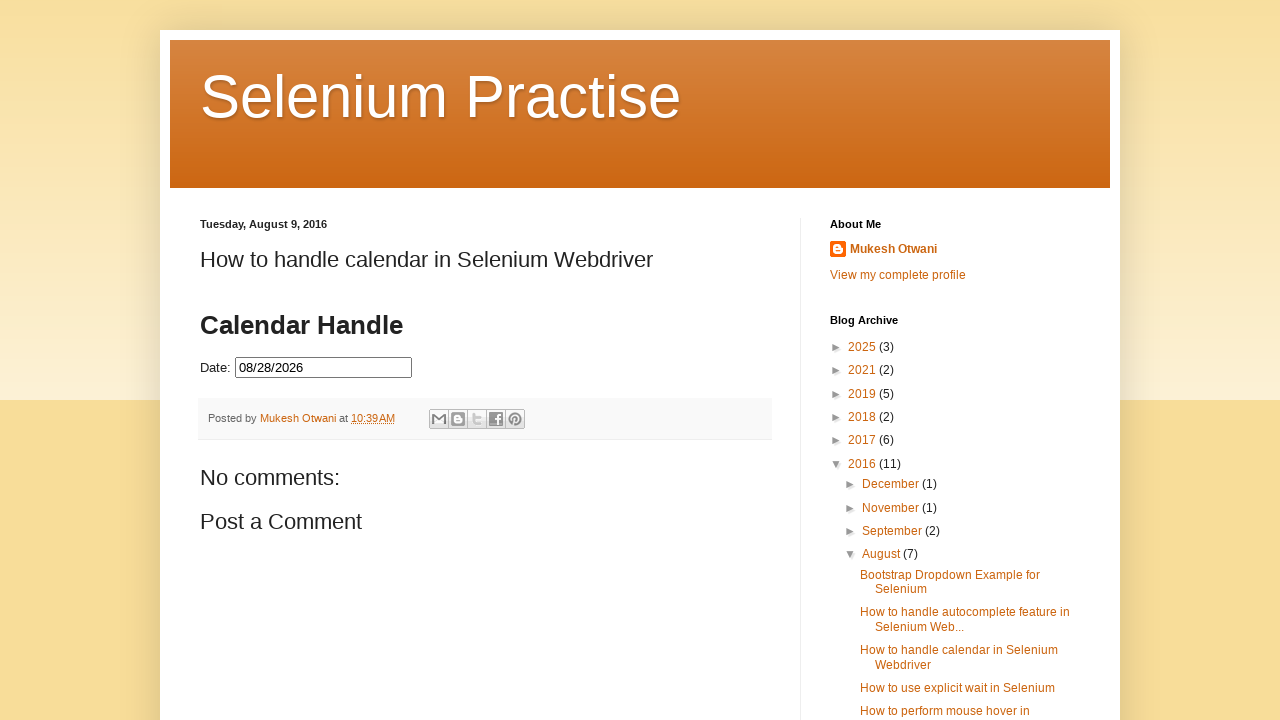